Tests various alert interactions including accepting basic alerts, dismissing confirmation dialogs, and entering text in prompt alerts

Starting URL: https://demoqa.com/alerts

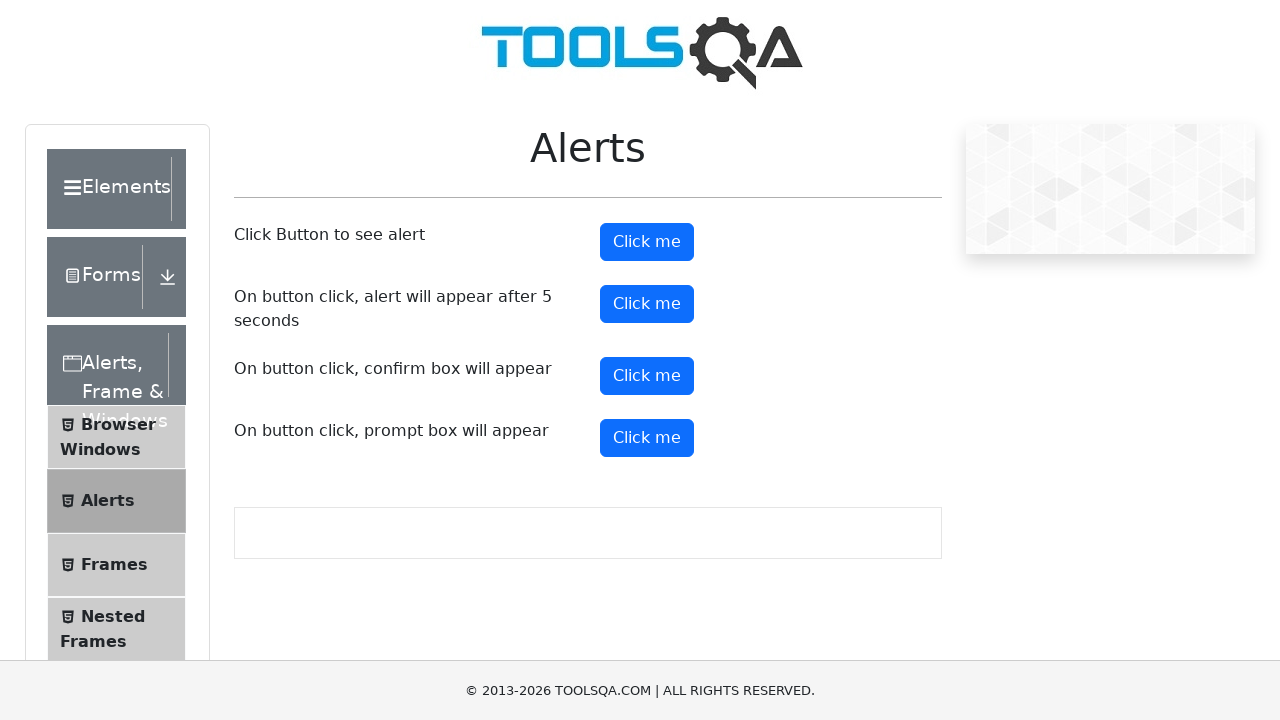

Clicked button to trigger basic alert at (647, 242) on #alertButton
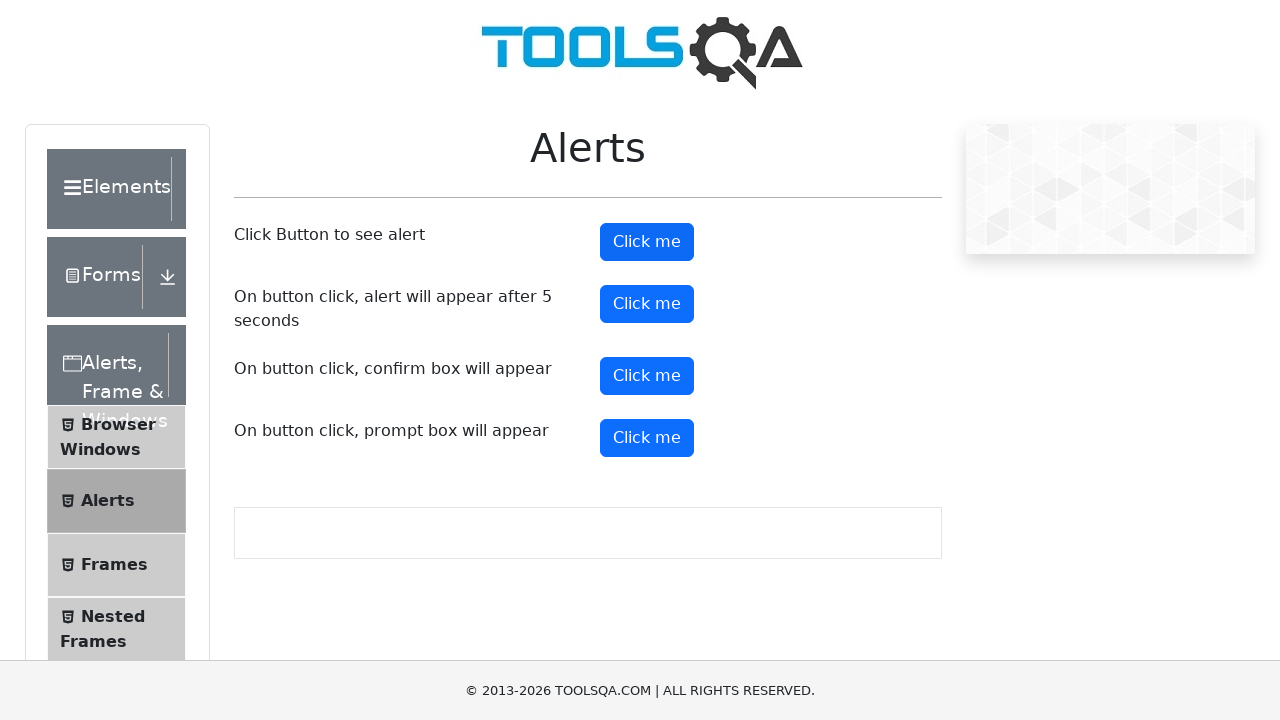

Set up handler to accept basic alert
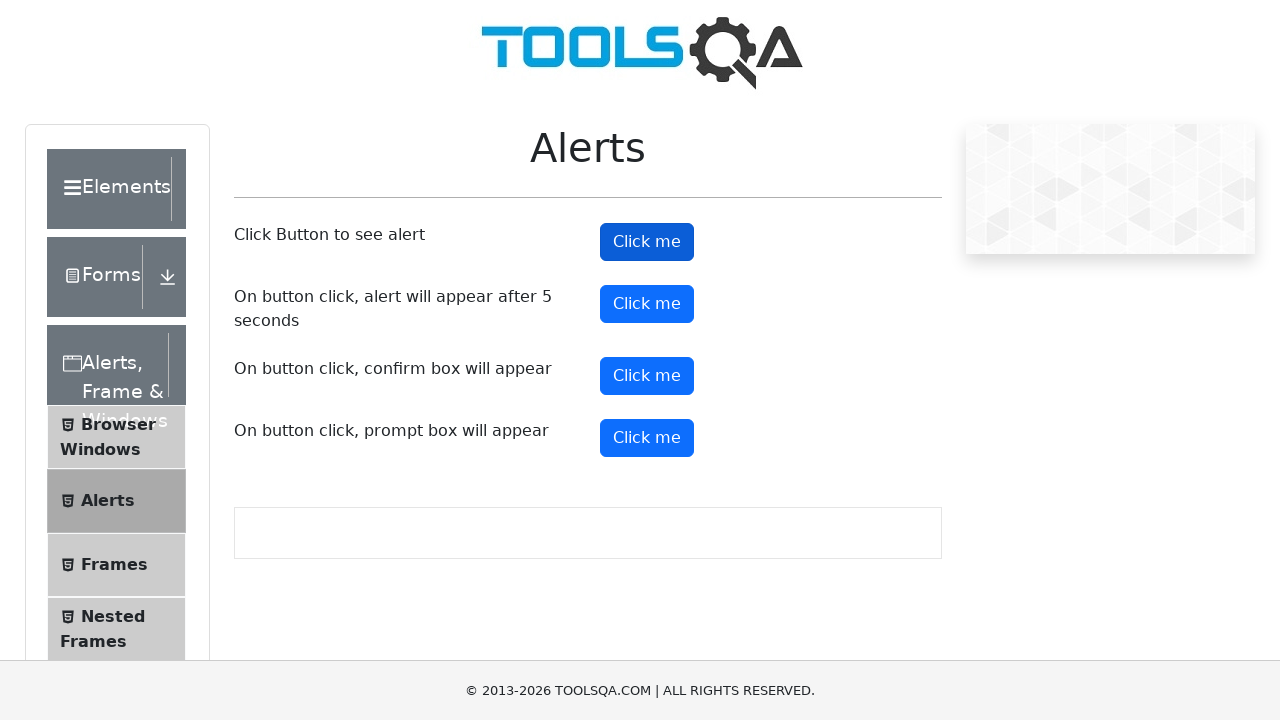

Waited 1 second after accepting basic alert
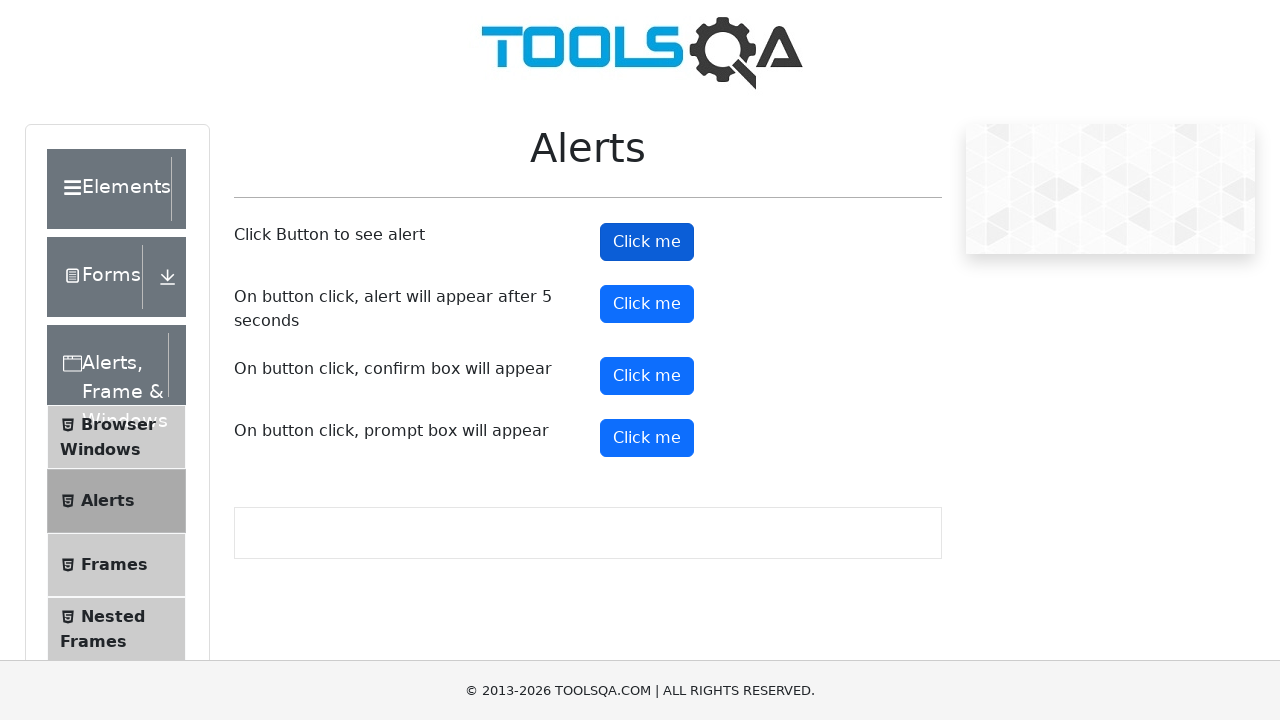

Clicked button to trigger delayed alert at (647, 304) on #timerAlertButton
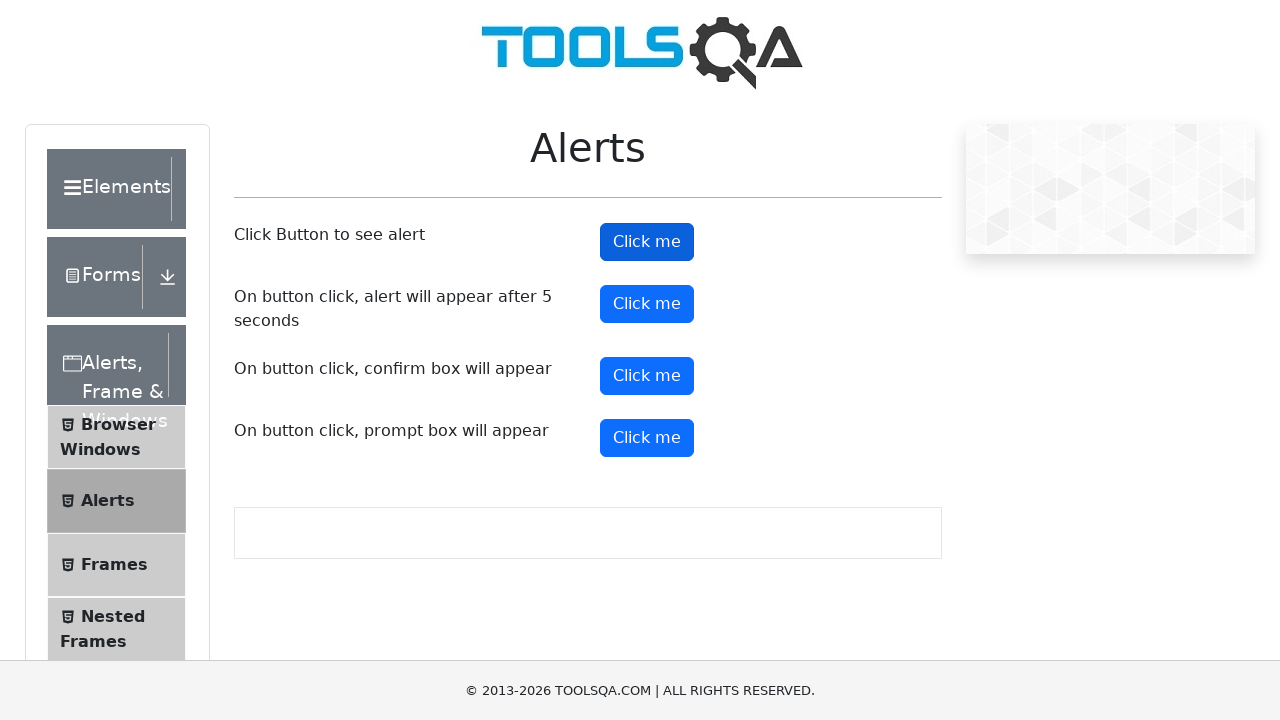

Waited 6 seconds for delayed alert to appear and be accepted
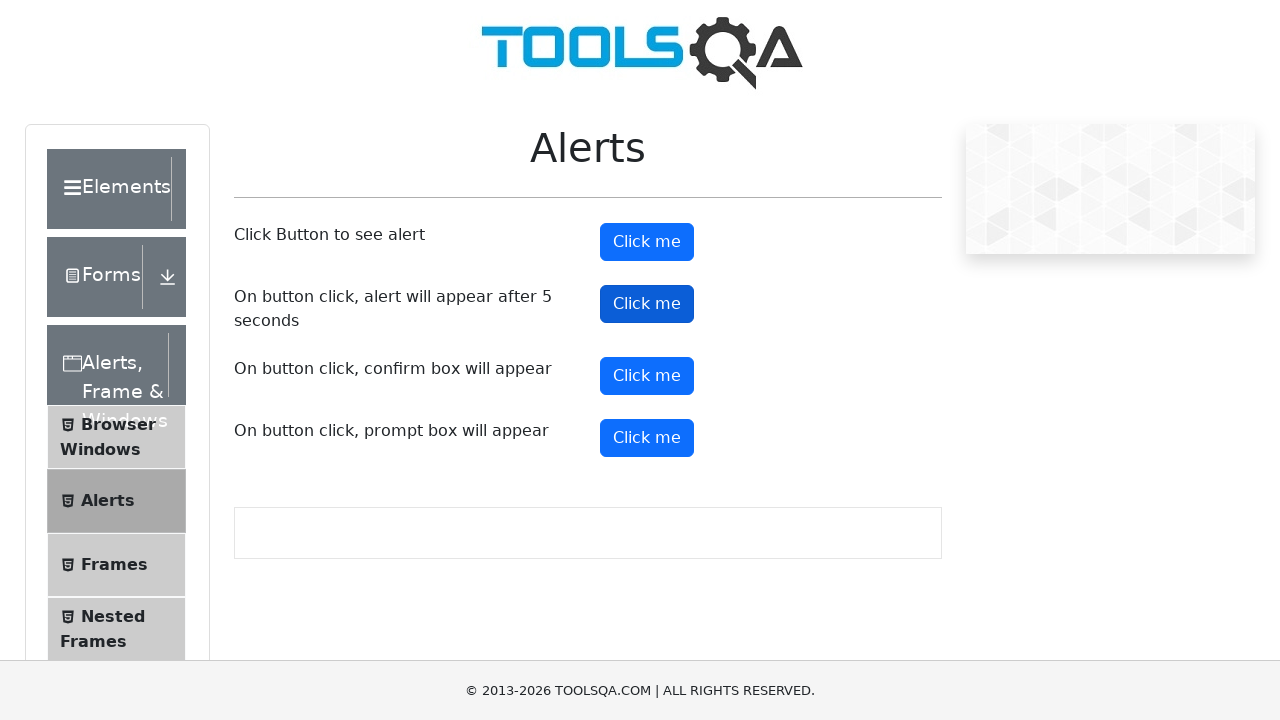

Clicked button to trigger confirmation dialog at (647, 376) on #confirmButton
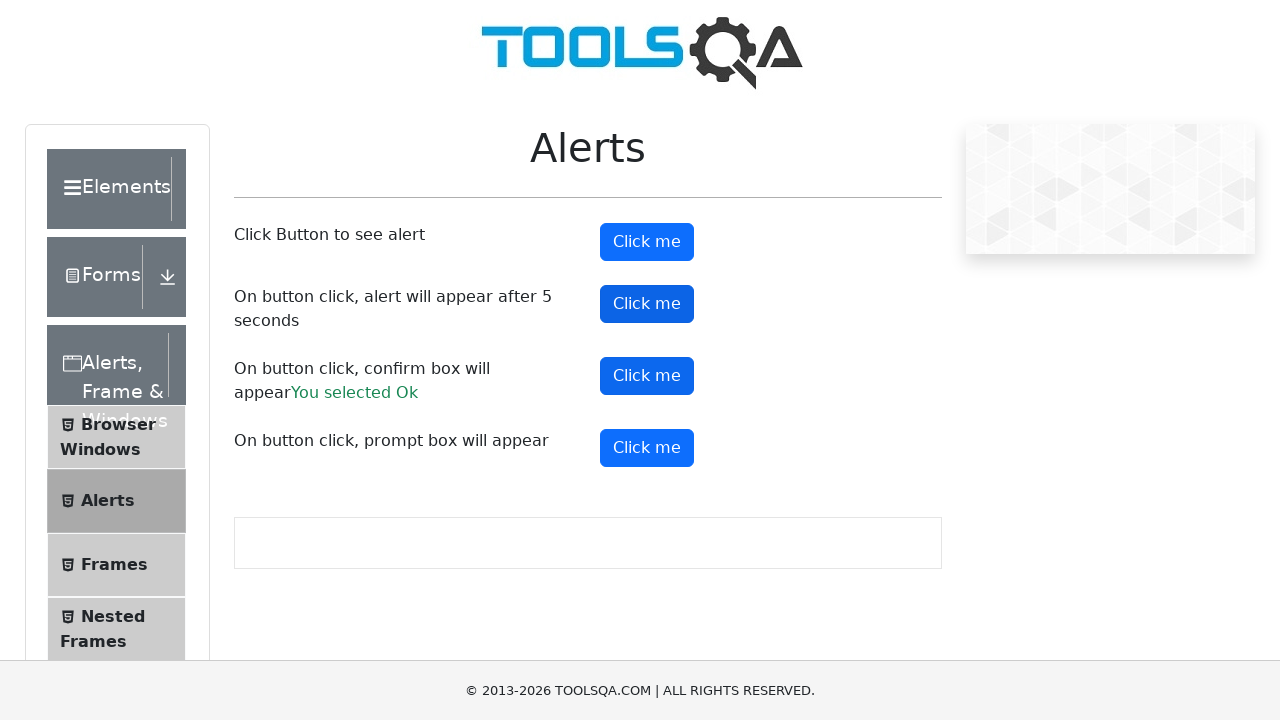

Set up handler to dismiss confirmation dialog
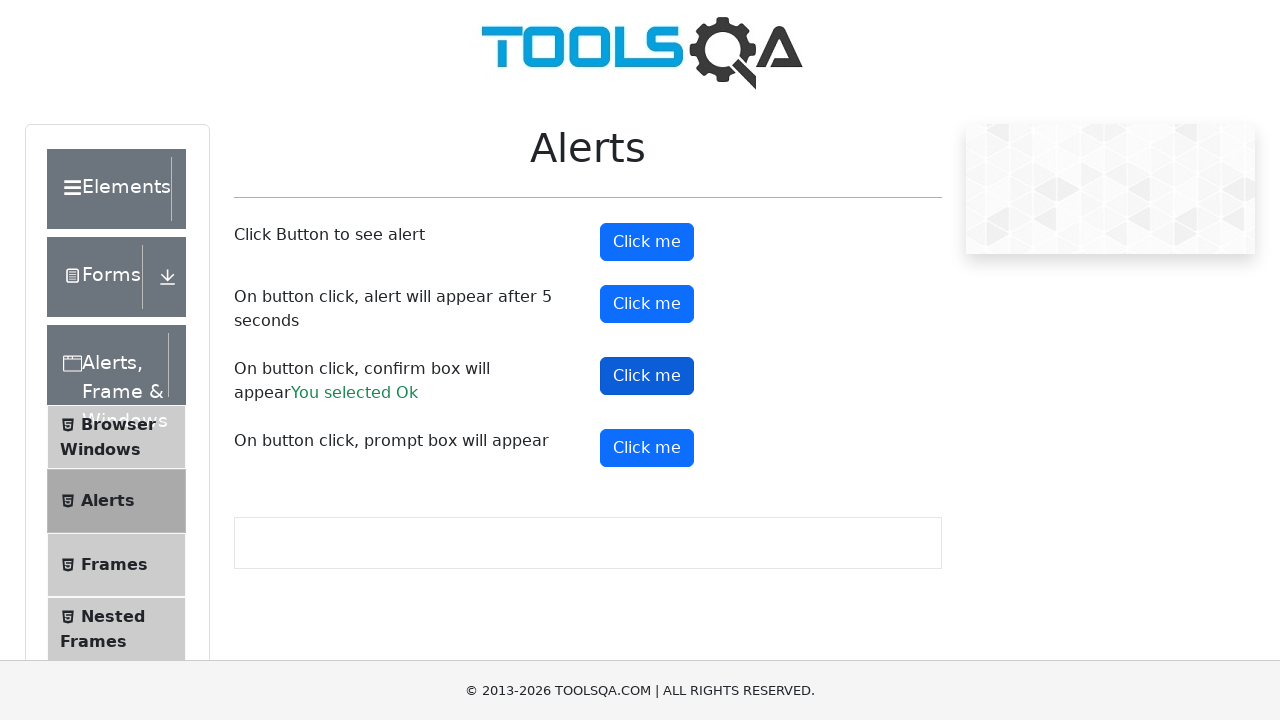

Waited 1 second after dismissing confirmation dialog
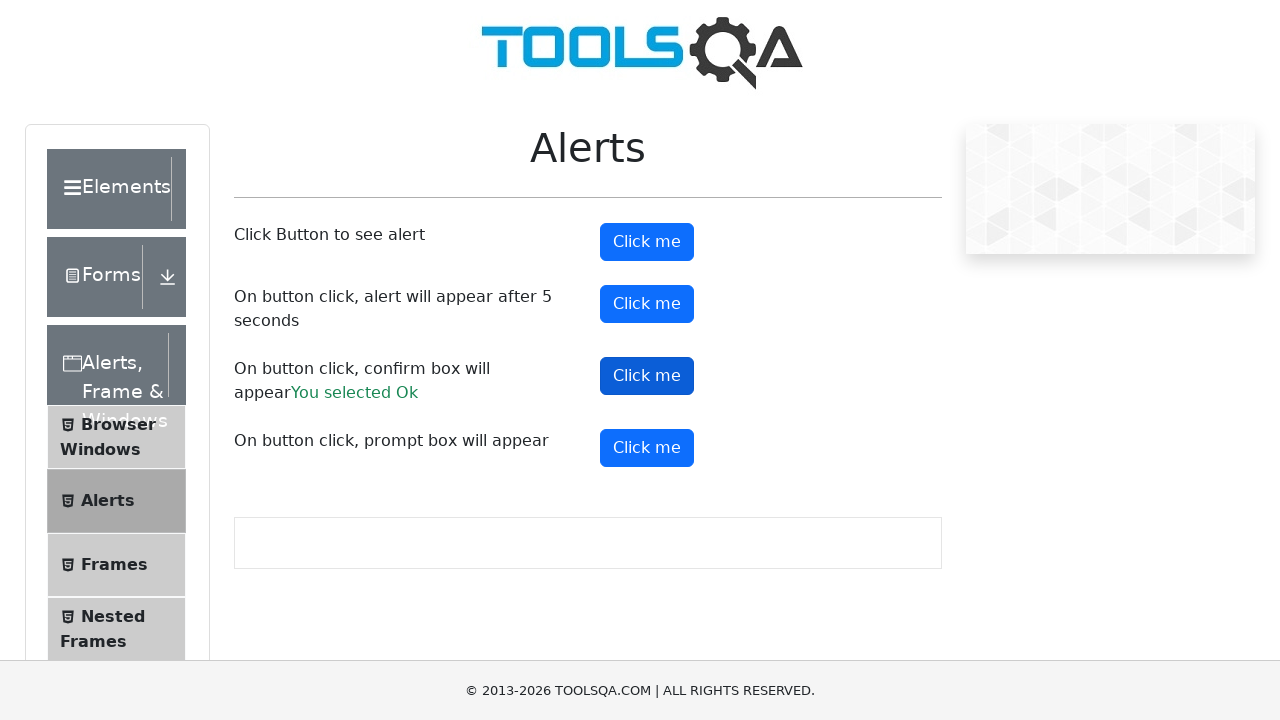

Clicked button to trigger prompt dialog at (647, 448) on #promtButton
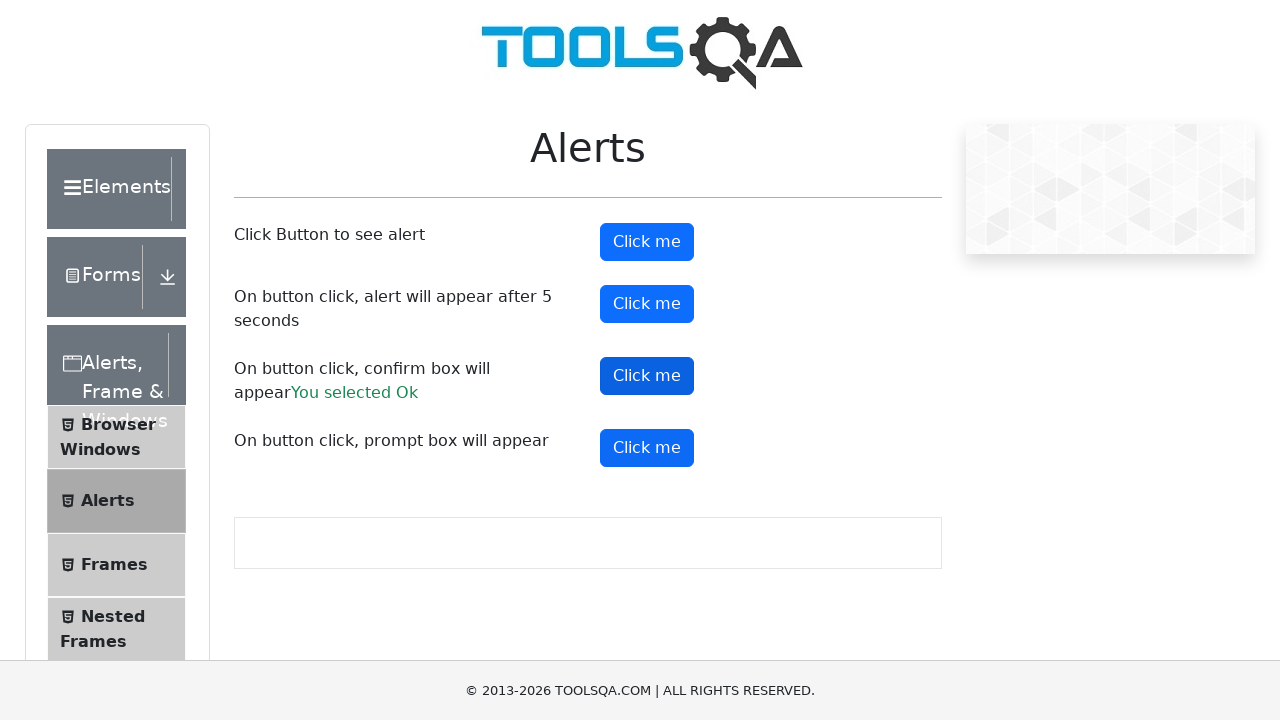

Set up handler to enter 'se logrooooooooo' in prompt and accept
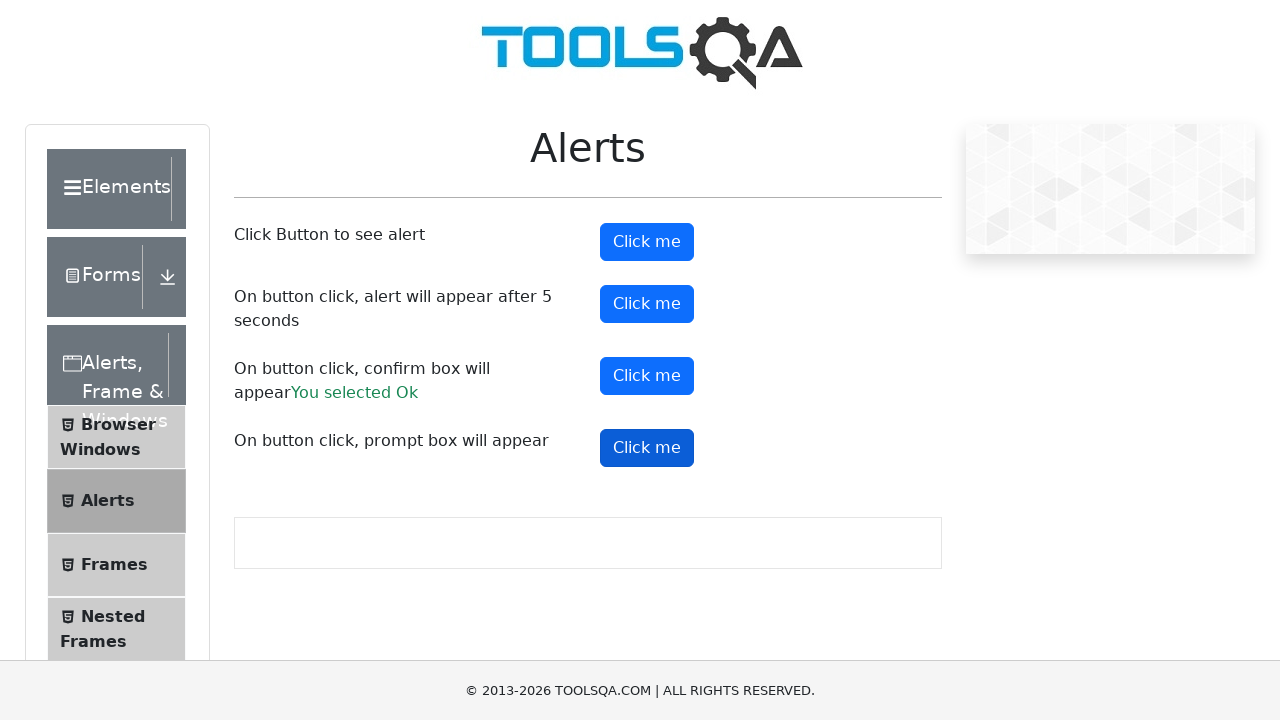

Waited 1 second after accepting prompt dialog
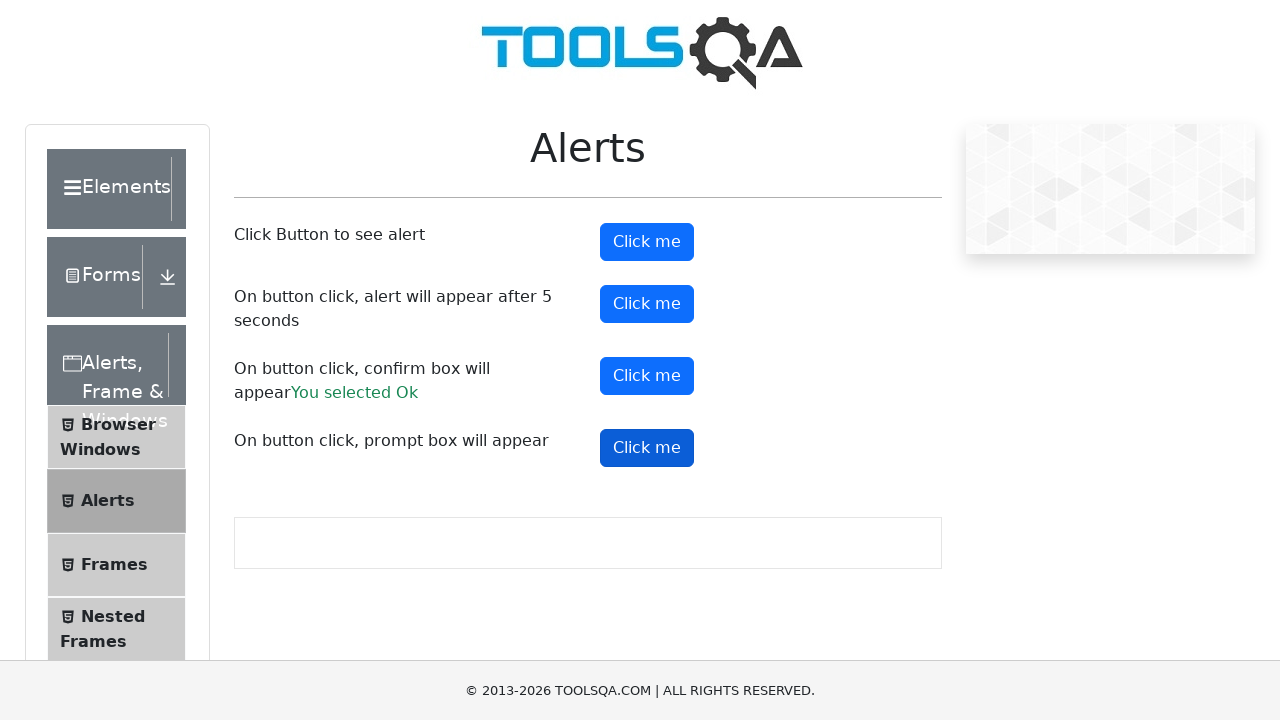

Final wait of 3 seconds before completing test
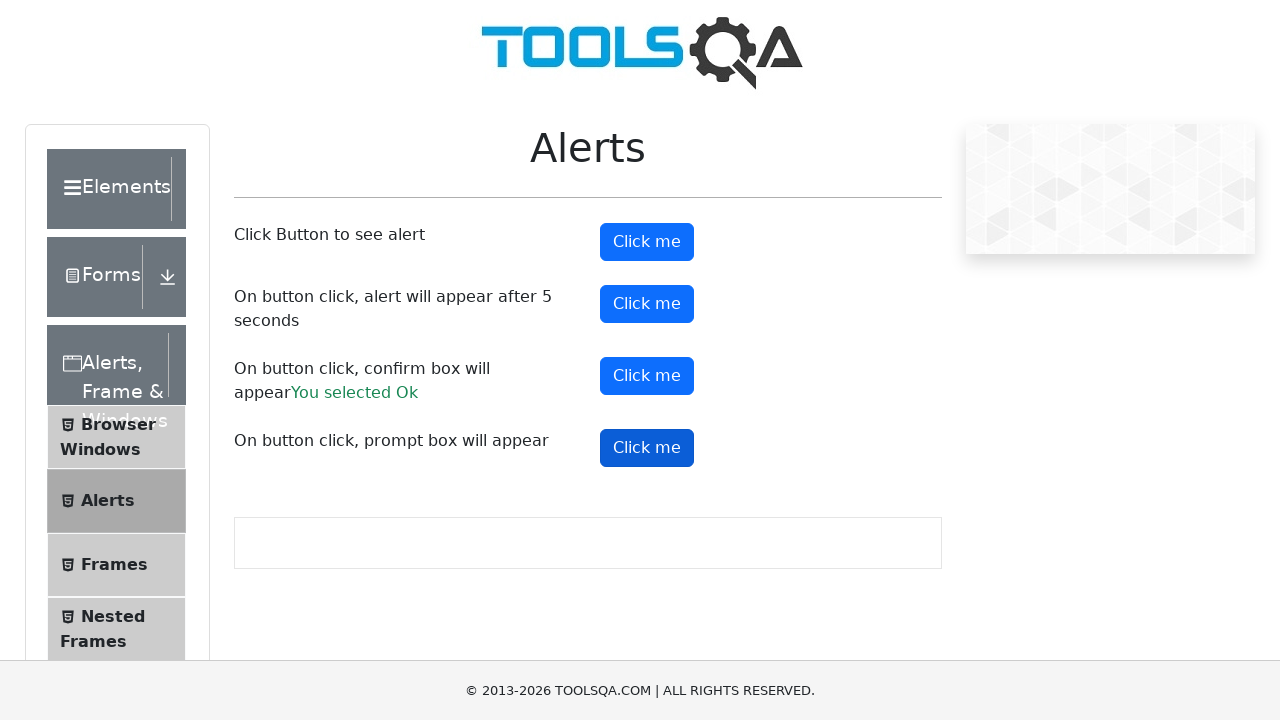

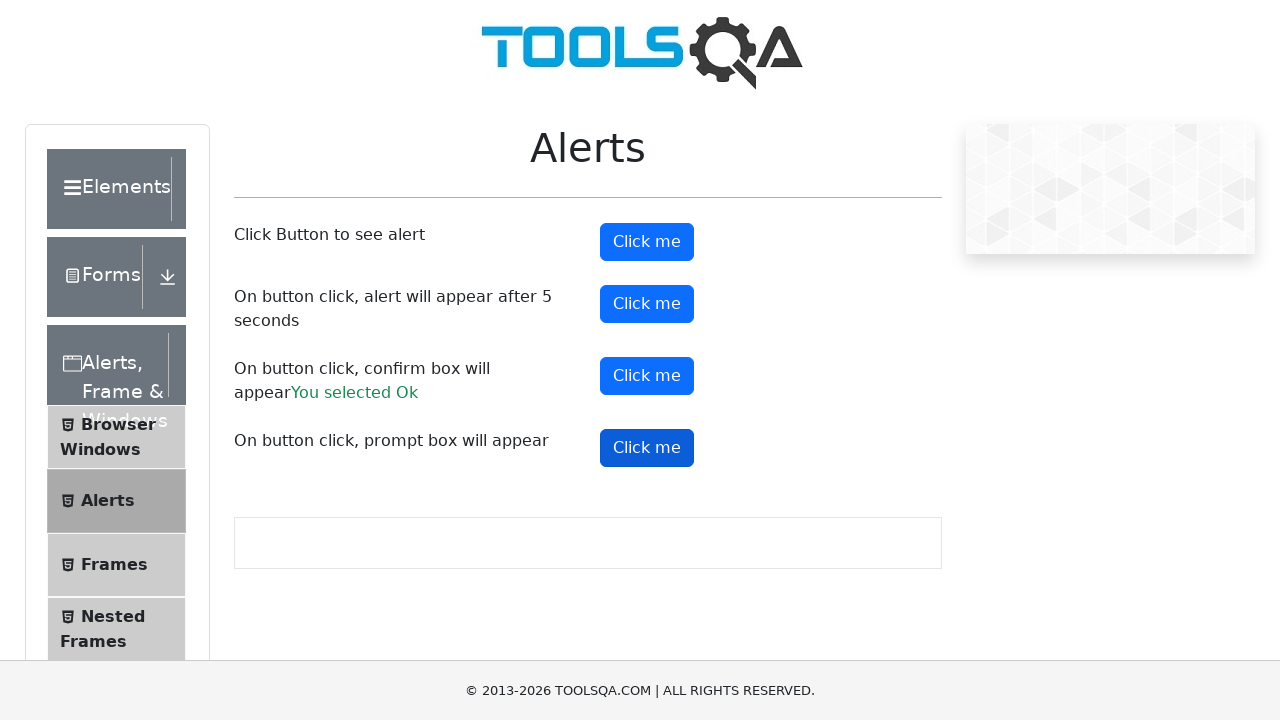